Tests selecting multiple options from a multi-select dropdown

Starting URL: https://letcode.in/dropdowns

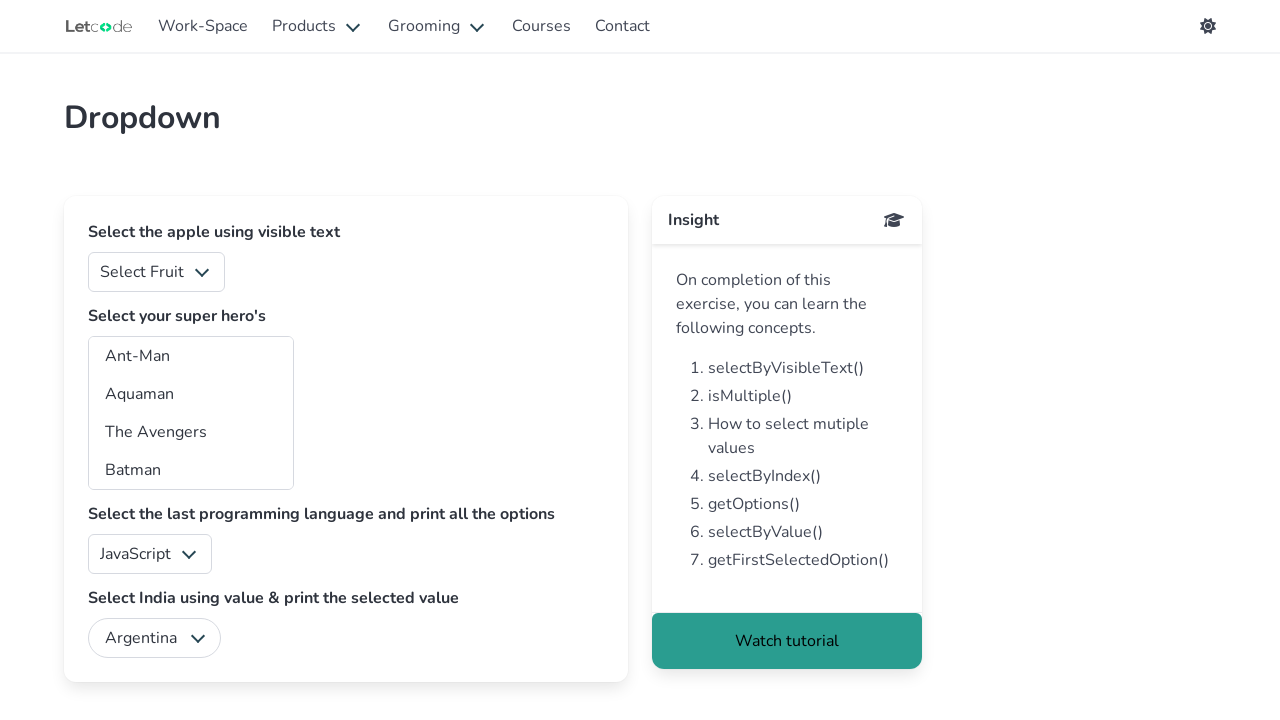

Waited for superheros dropdown to be visible
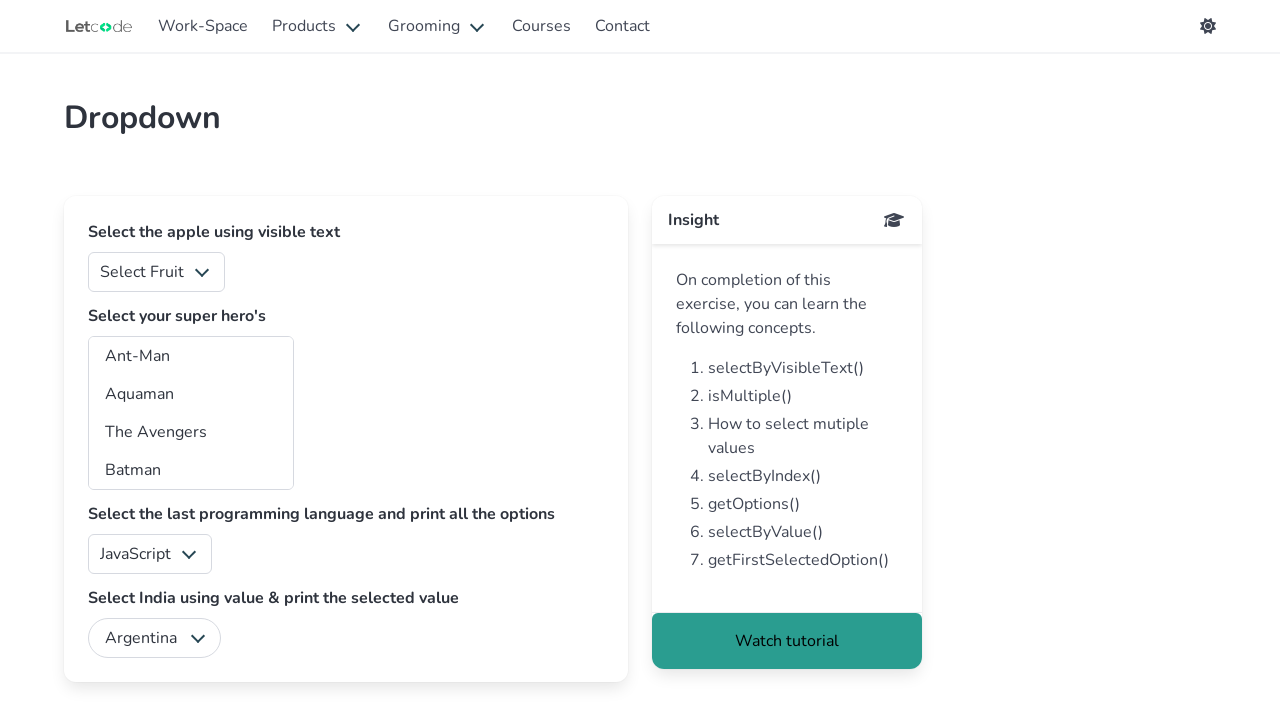

Selected multiple options (am, aq) from superheros dropdown on #superheros
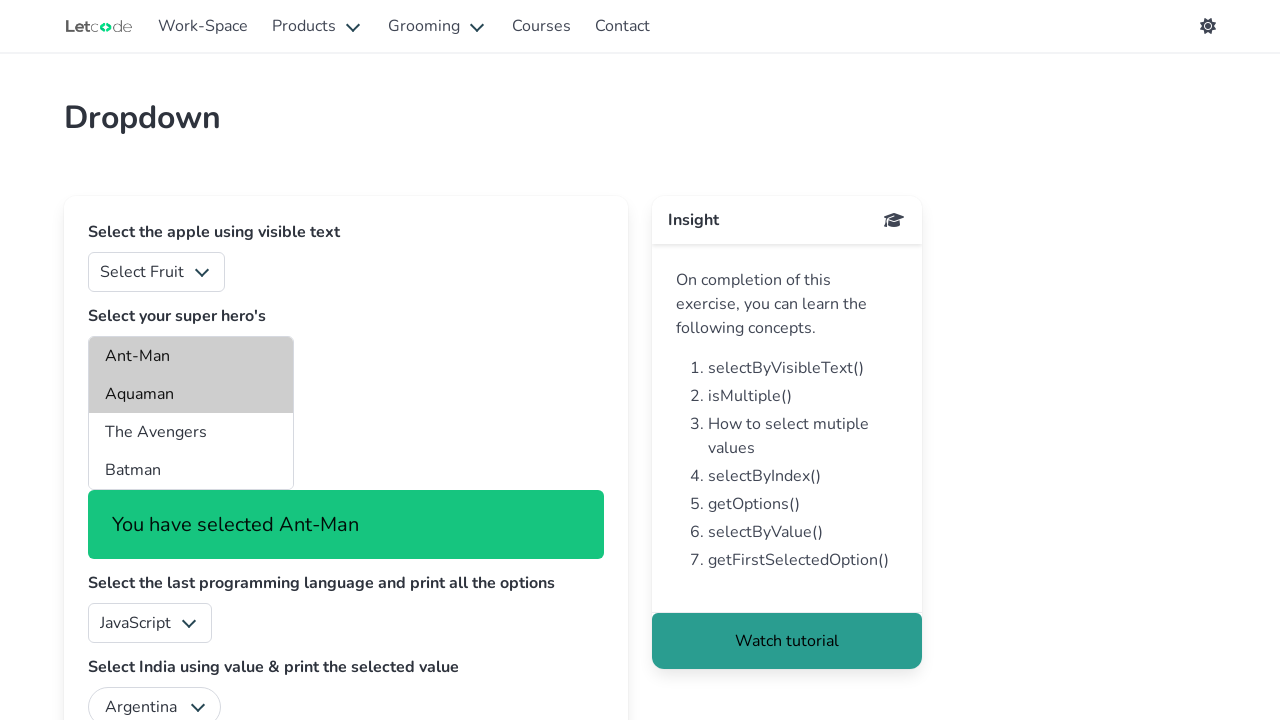

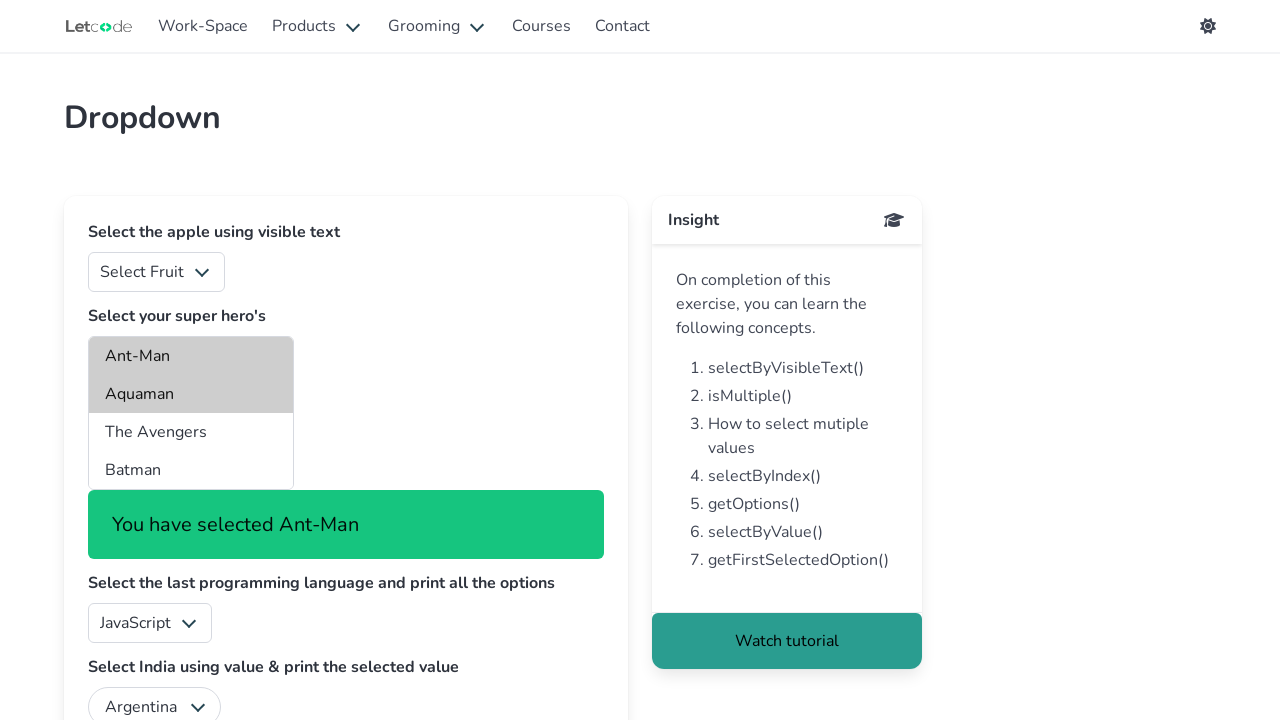